Tests checkbox functionality by navigating to checkboxes page and ensuring both checkboxes are selected

Starting URL: https://the-internet.herokuapp.com/

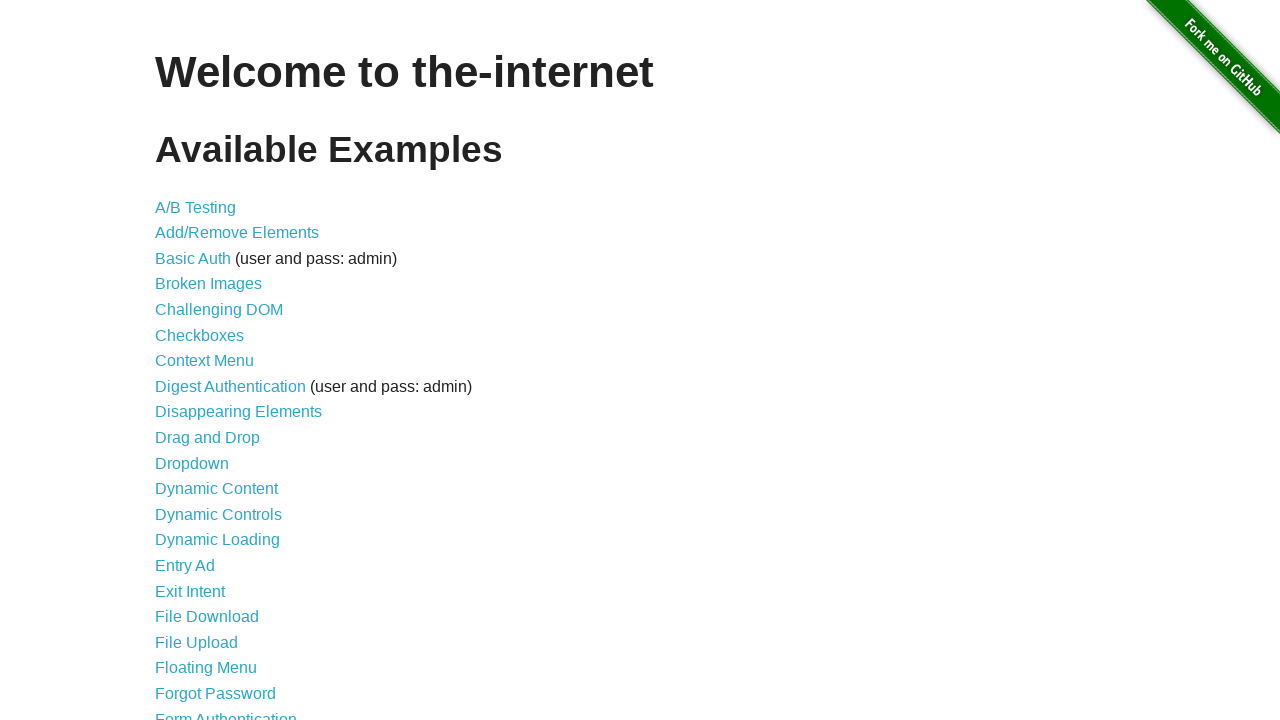

Clicked on Checkboxes link at (200, 335) on a[href='/checkboxes']
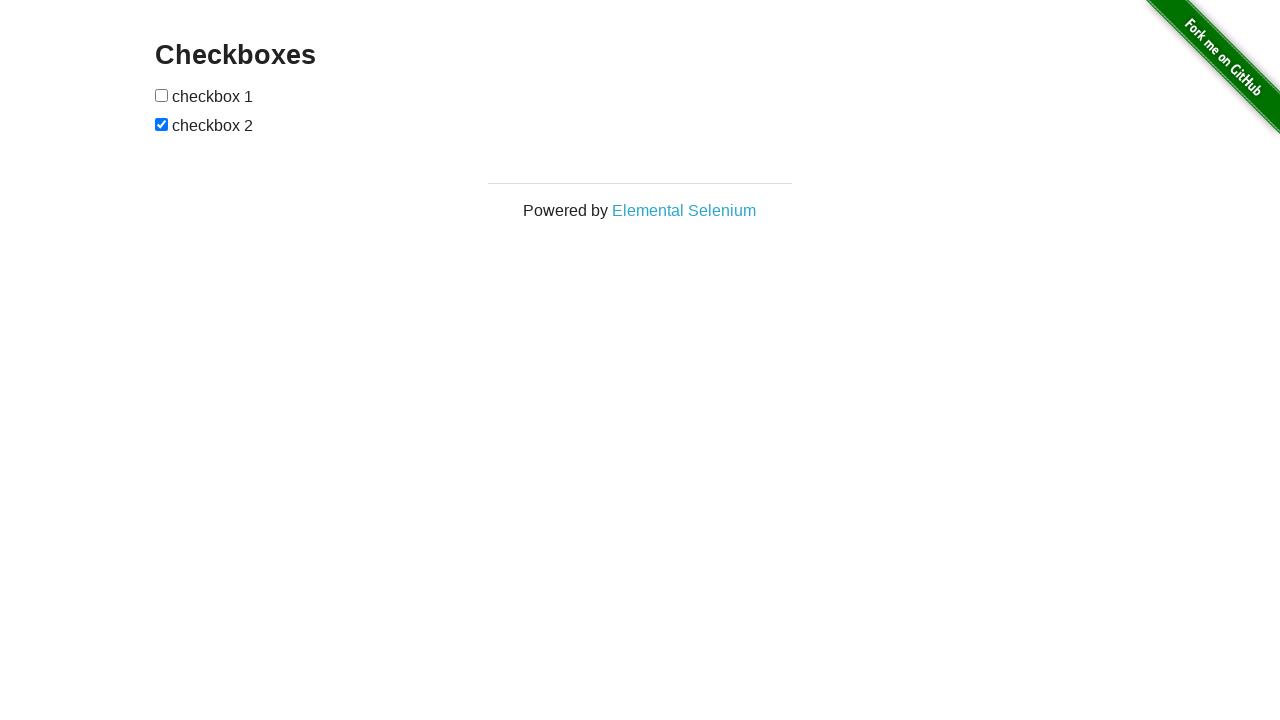

Checkboxes loaded on page
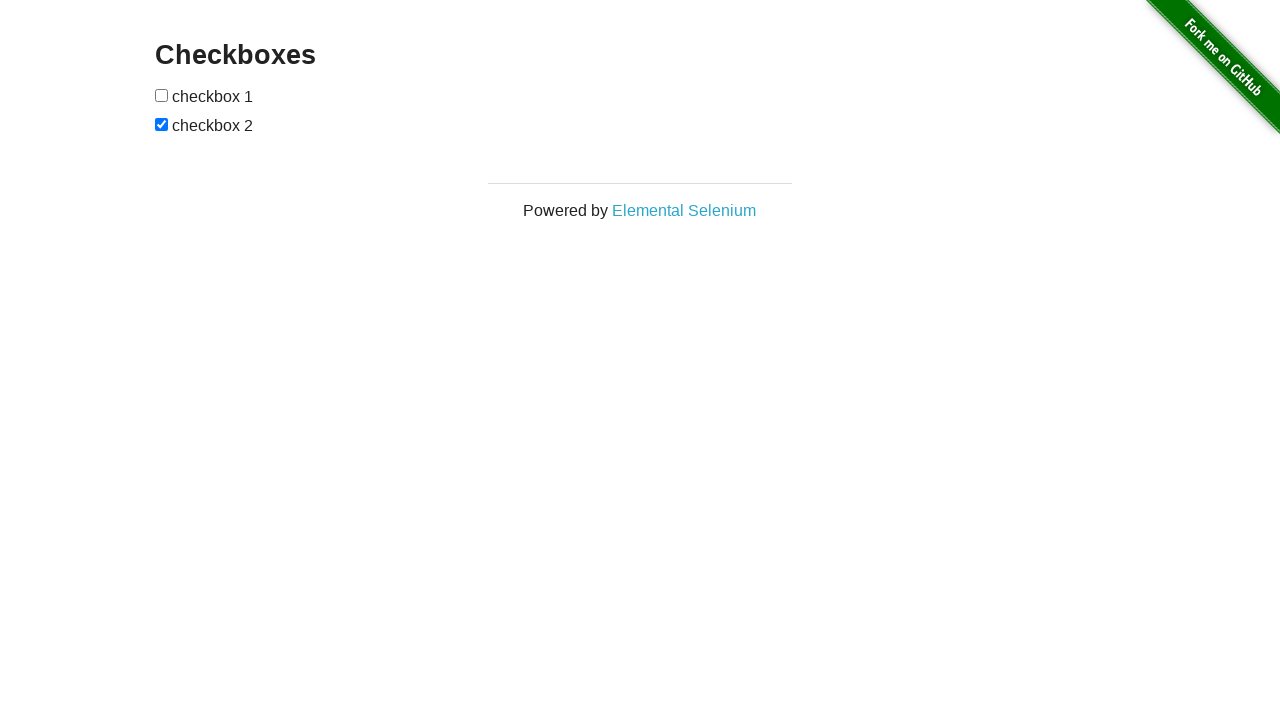

Located first checkbox
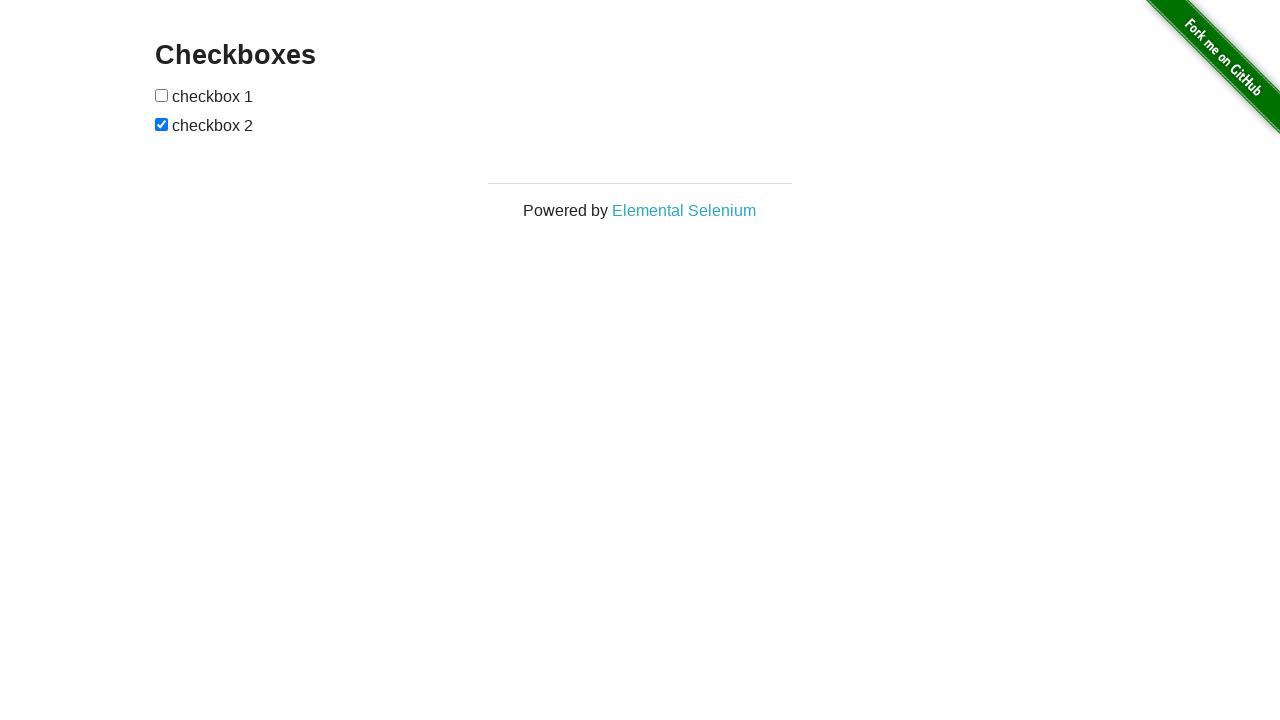

Located second checkbox
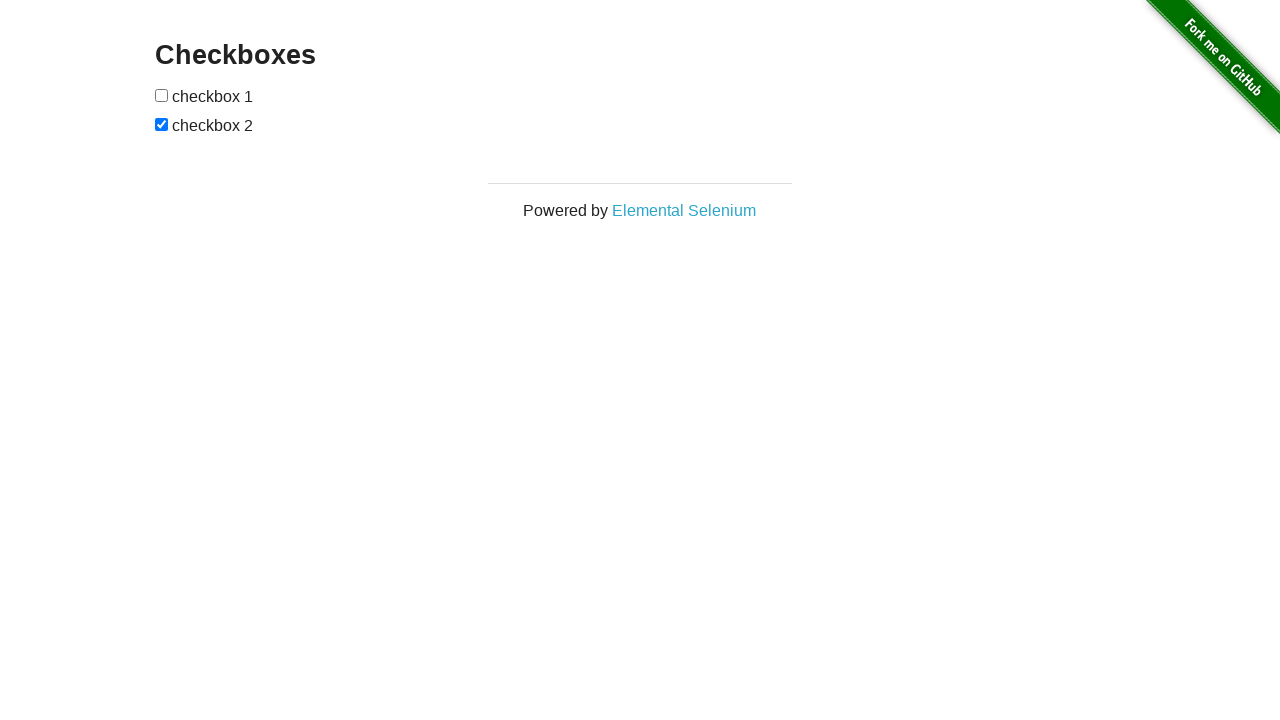

Clicked first checkbox to check it at (162, 95) on #checkboxes input >> nth=0
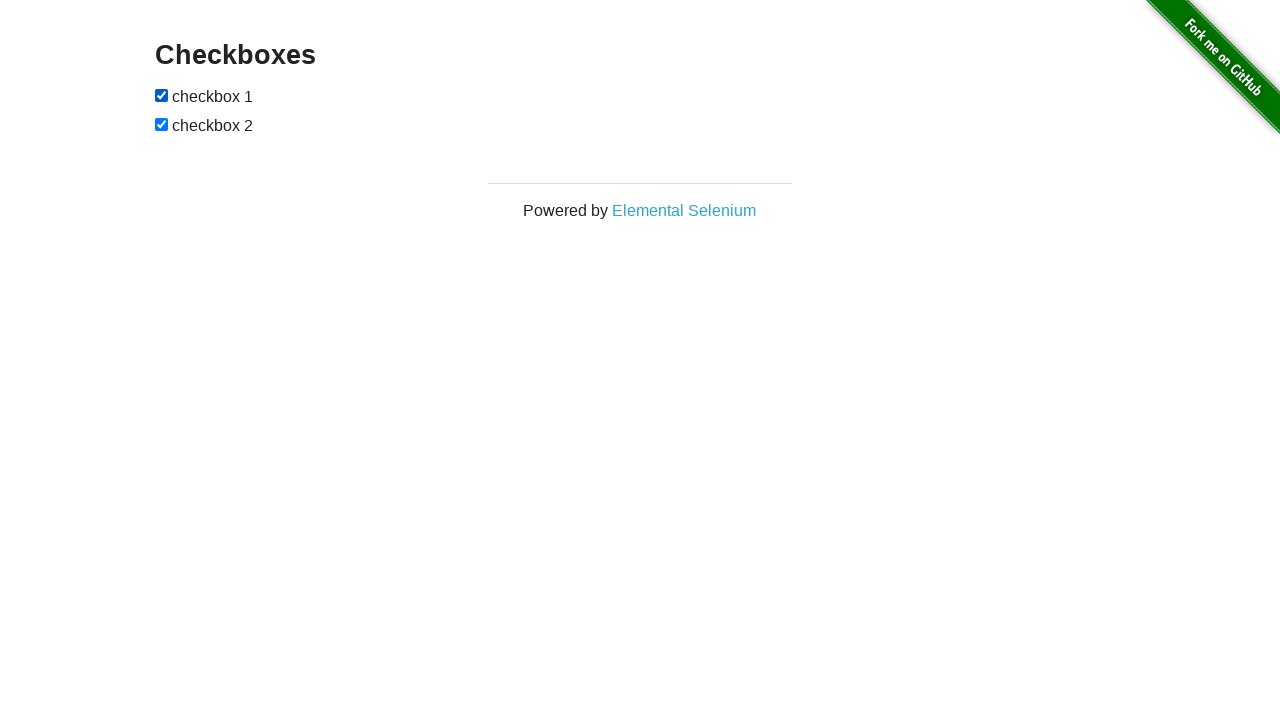

Second checkbox was already checked
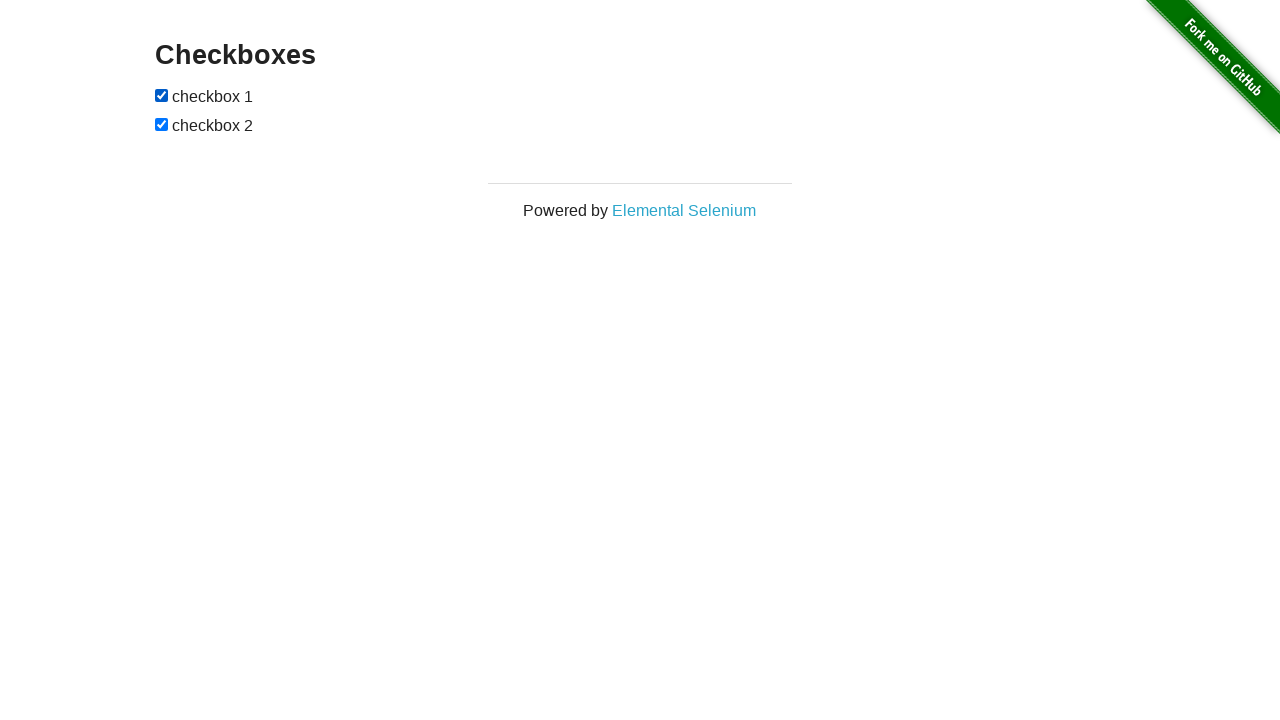

Verified first checkbox is checked
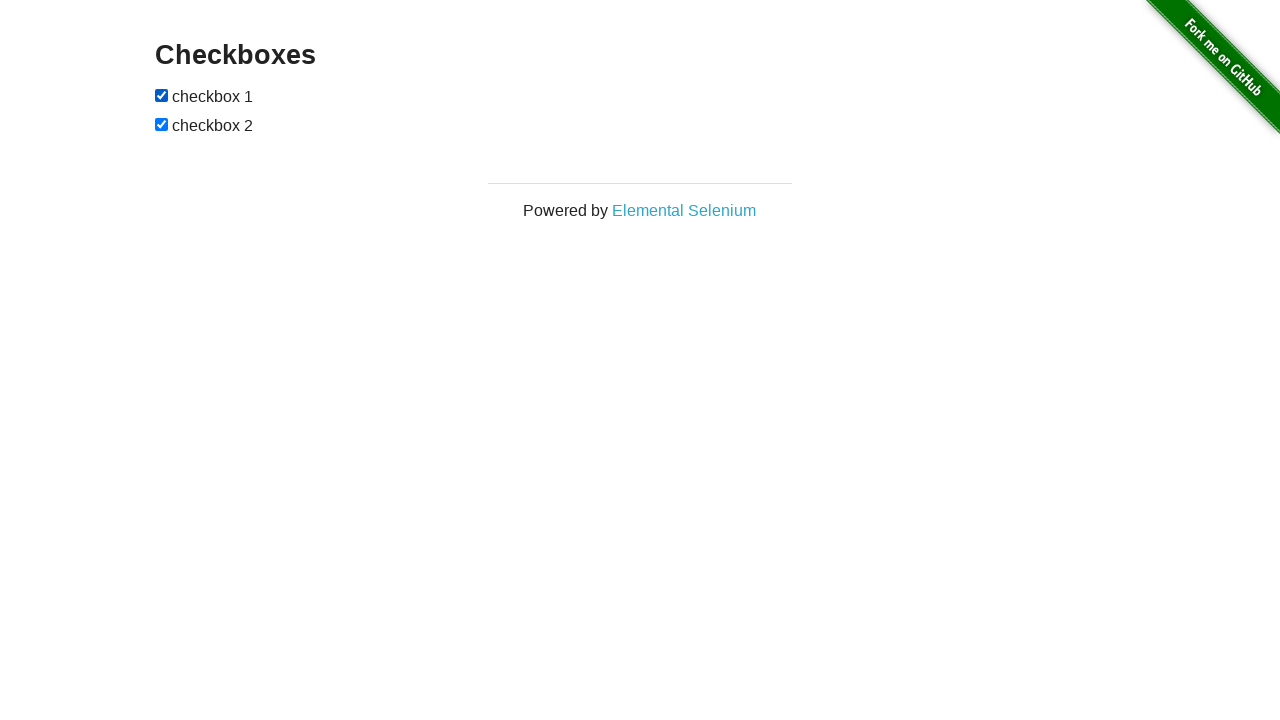

Verified second checkbox is checked
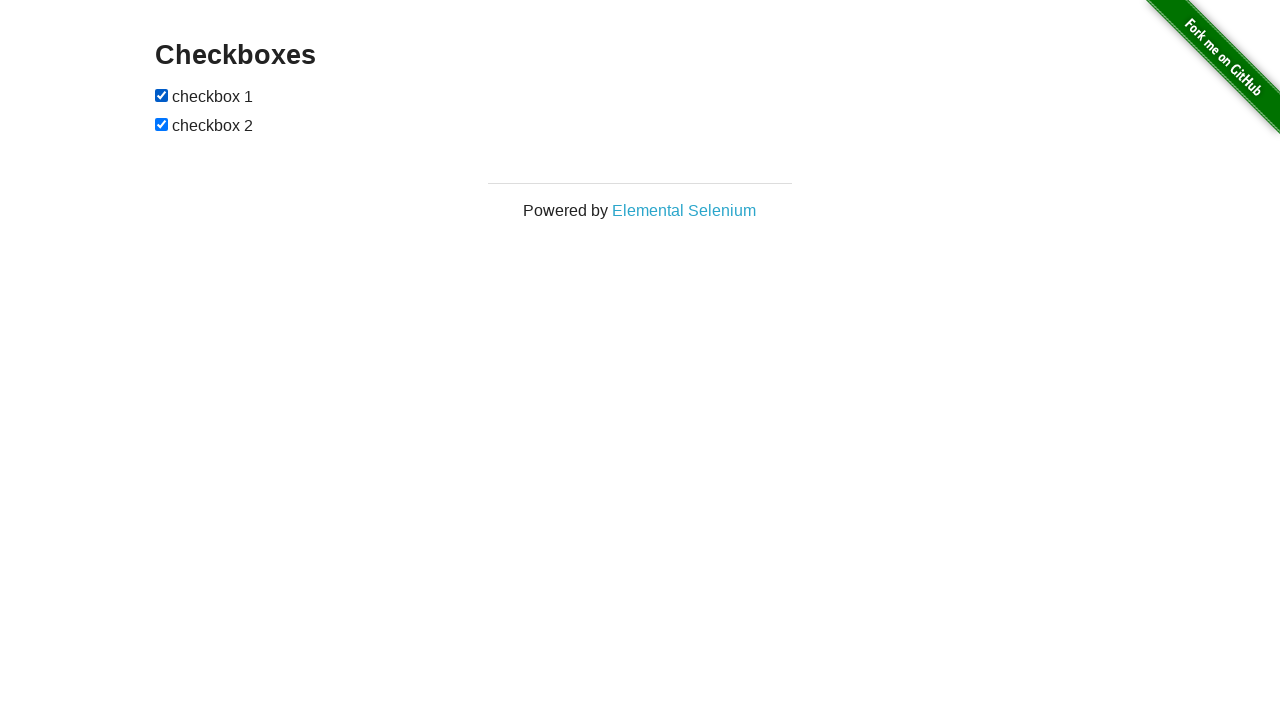

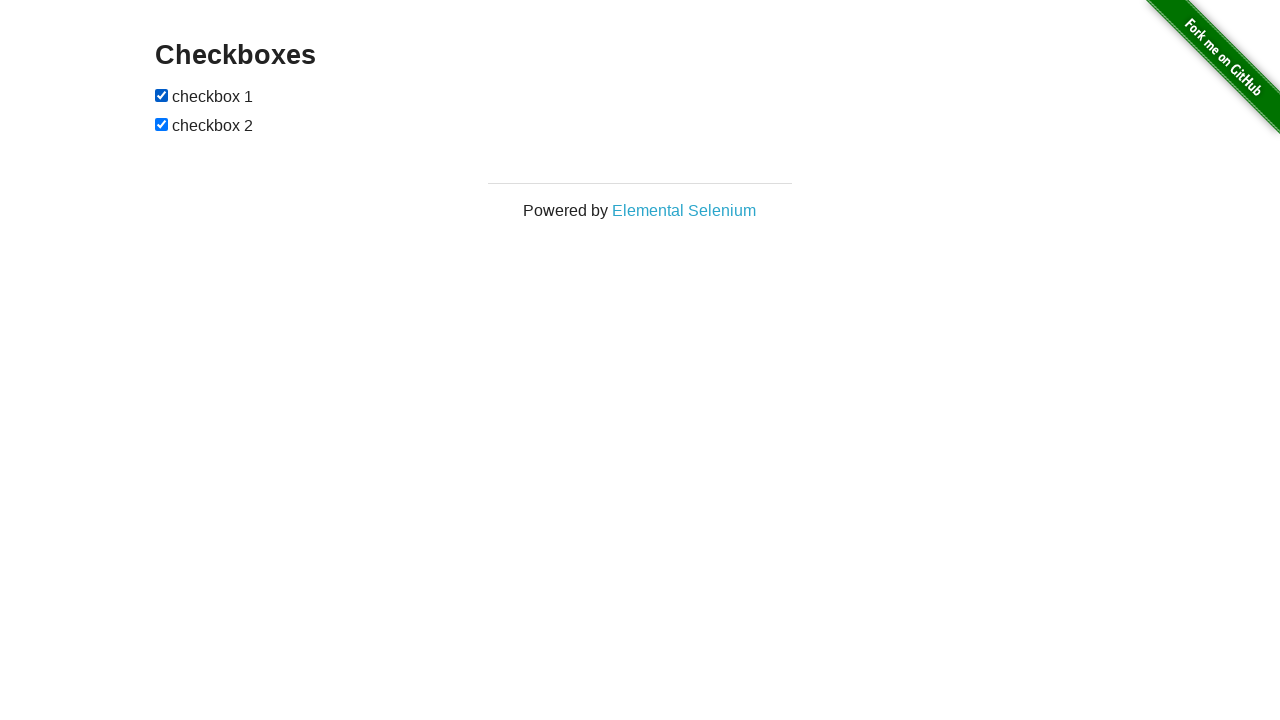